Navigates to the OrangeHRM demo site and verifies the page loads by checking the current URL

Starting URL: http://orangehrm.qedgetech.com/

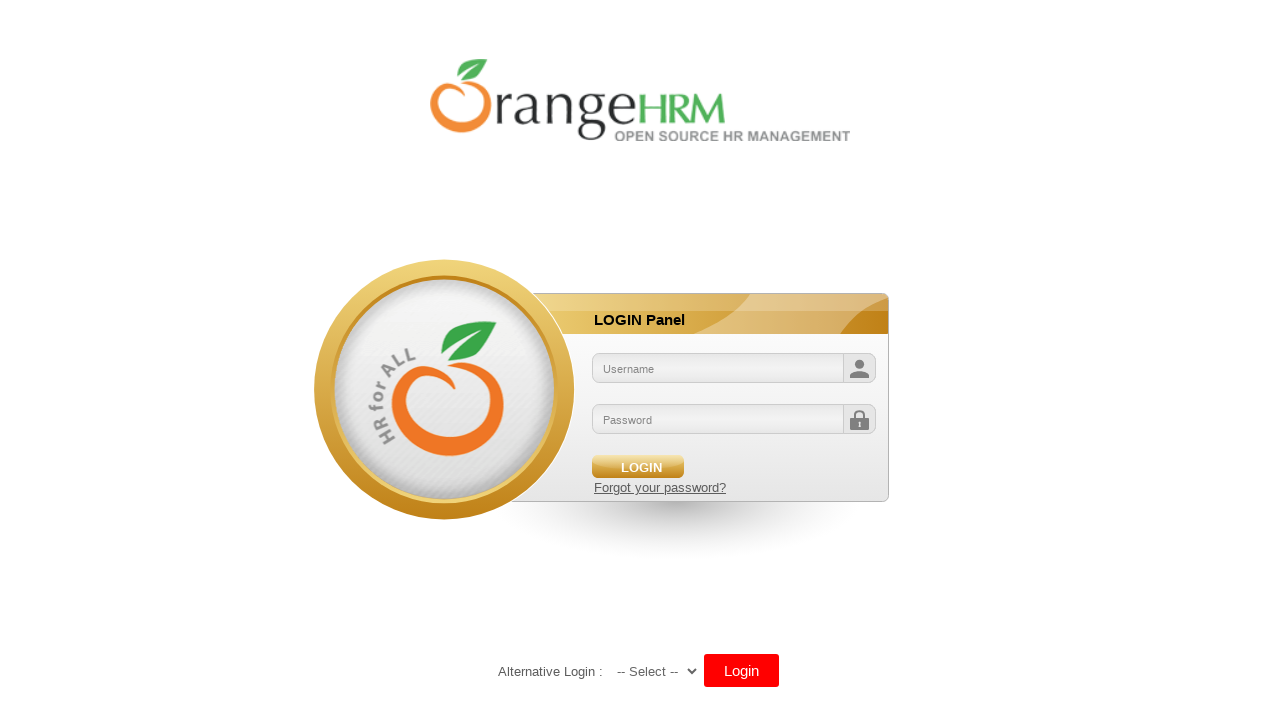

Waited for page to load (domcontentloaded state)
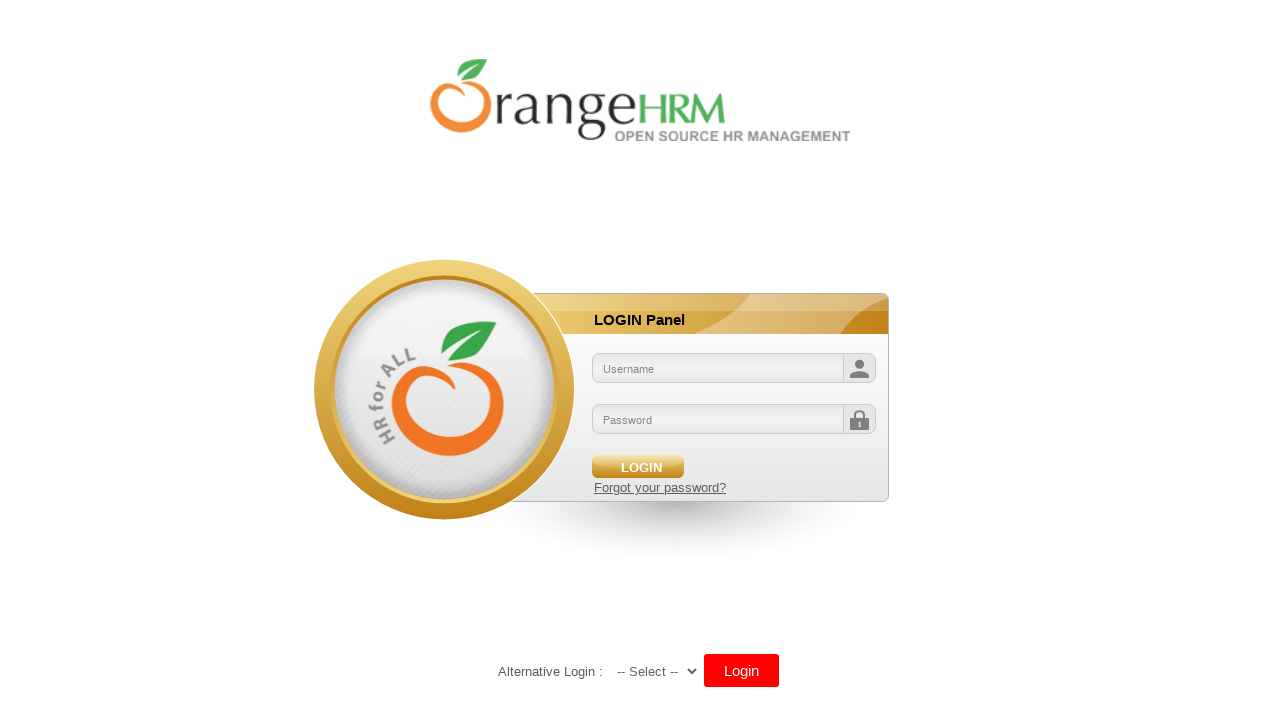

Retrieved current URL: http://orangehrm.qedgetech.com/symfony/web/index.php/auth/login
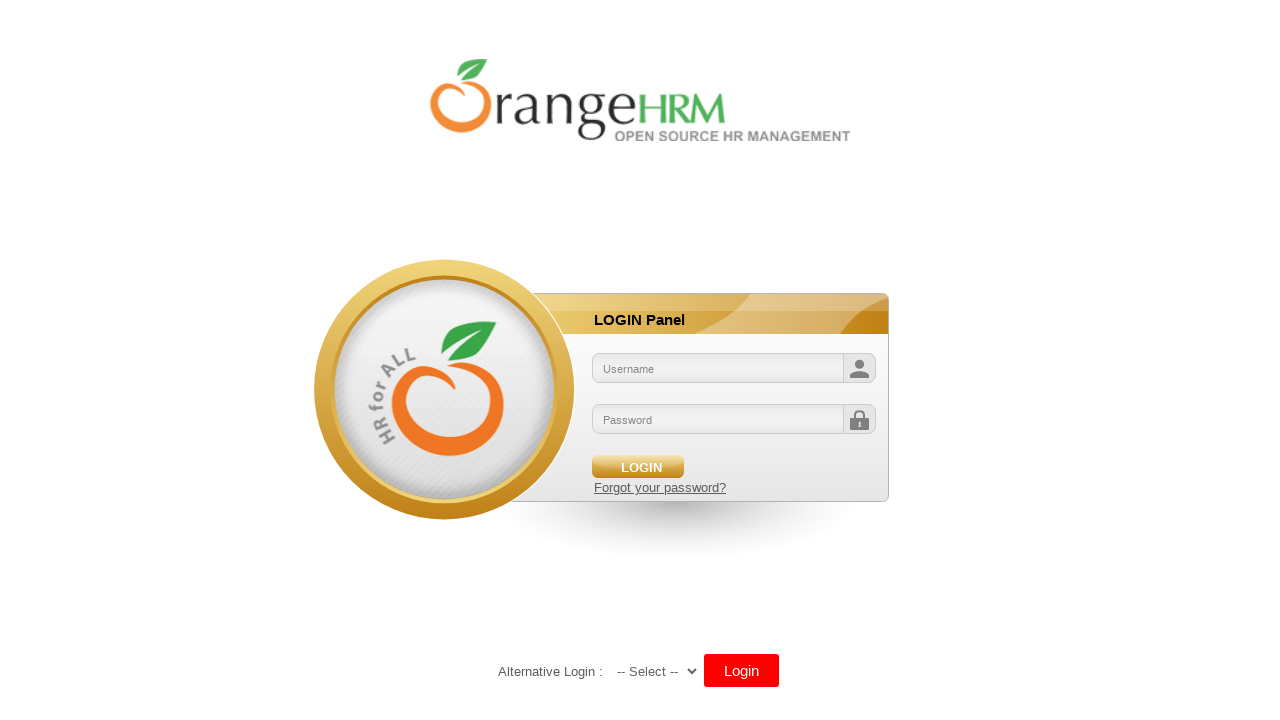

Printed current URL to console
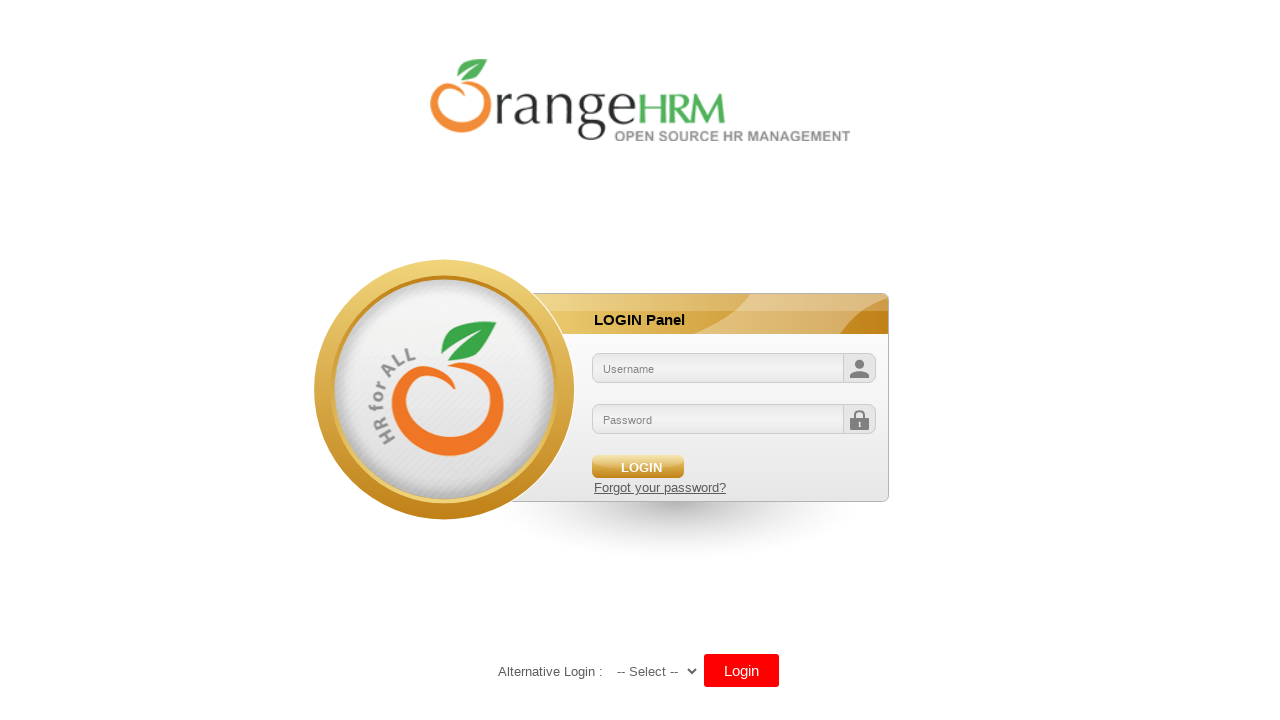

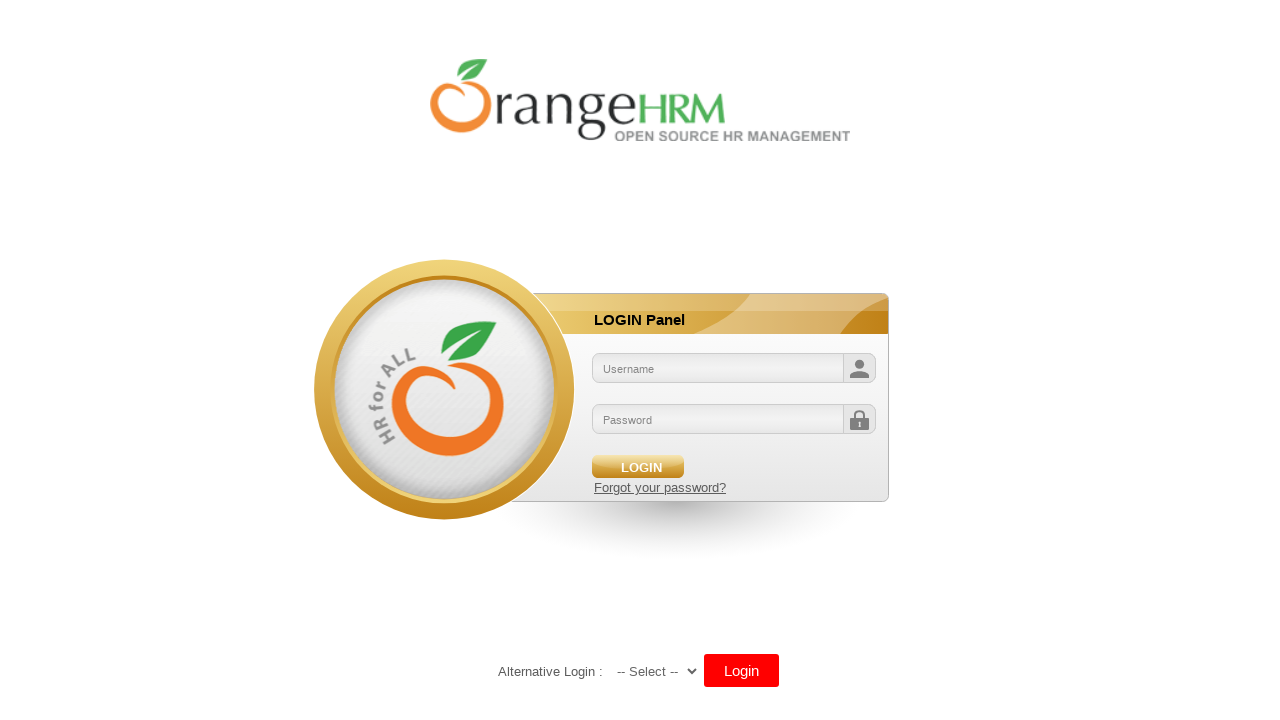